Navigates to a practice automation page and verifies that footer links are present and accessible

Starting URL: https://rahulshettyacademy.com/AutomationPractice/

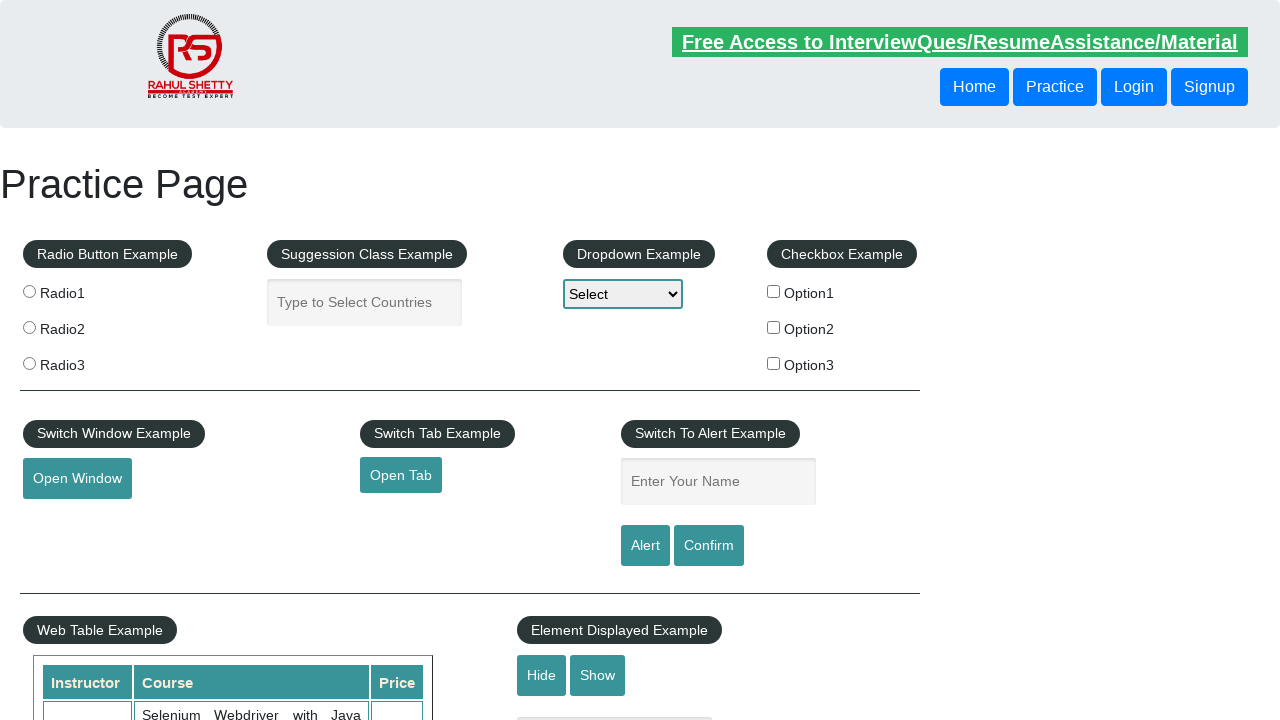

Footer section loaded (waited for #gf-BIG selector)
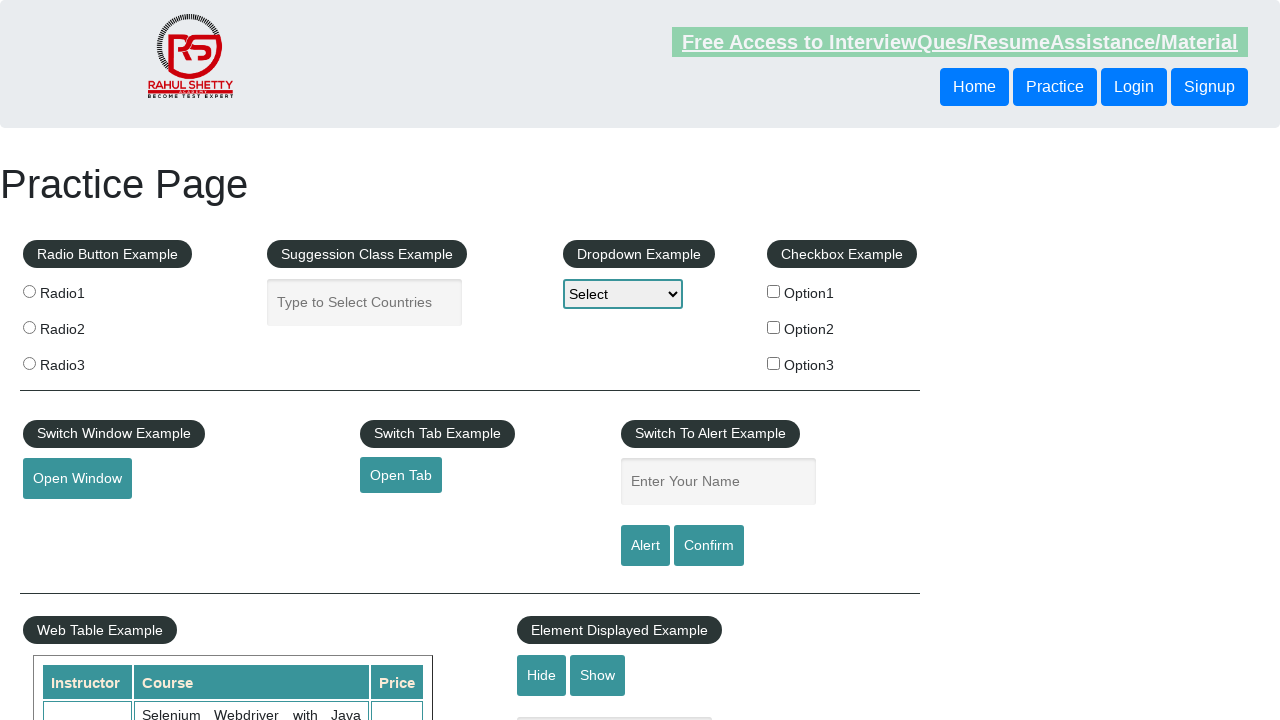

Retrieved all footer links from the footer section
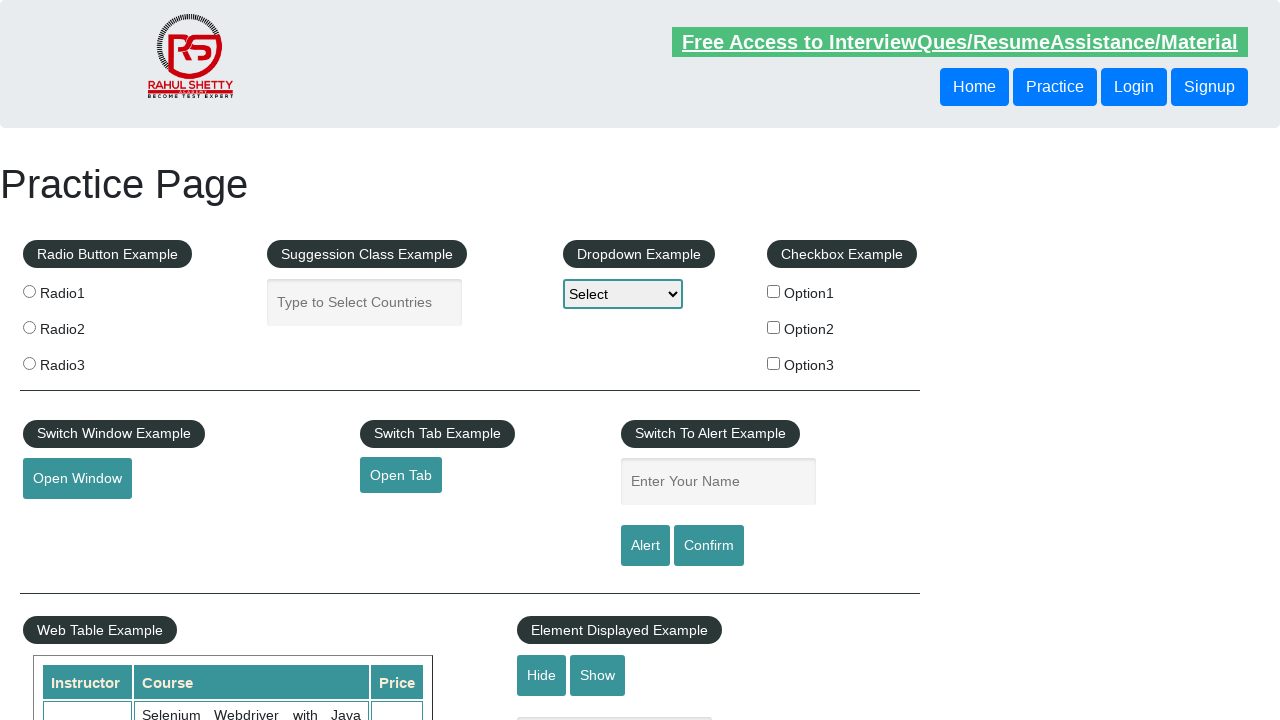

Verified that footer links are present (20 links found)
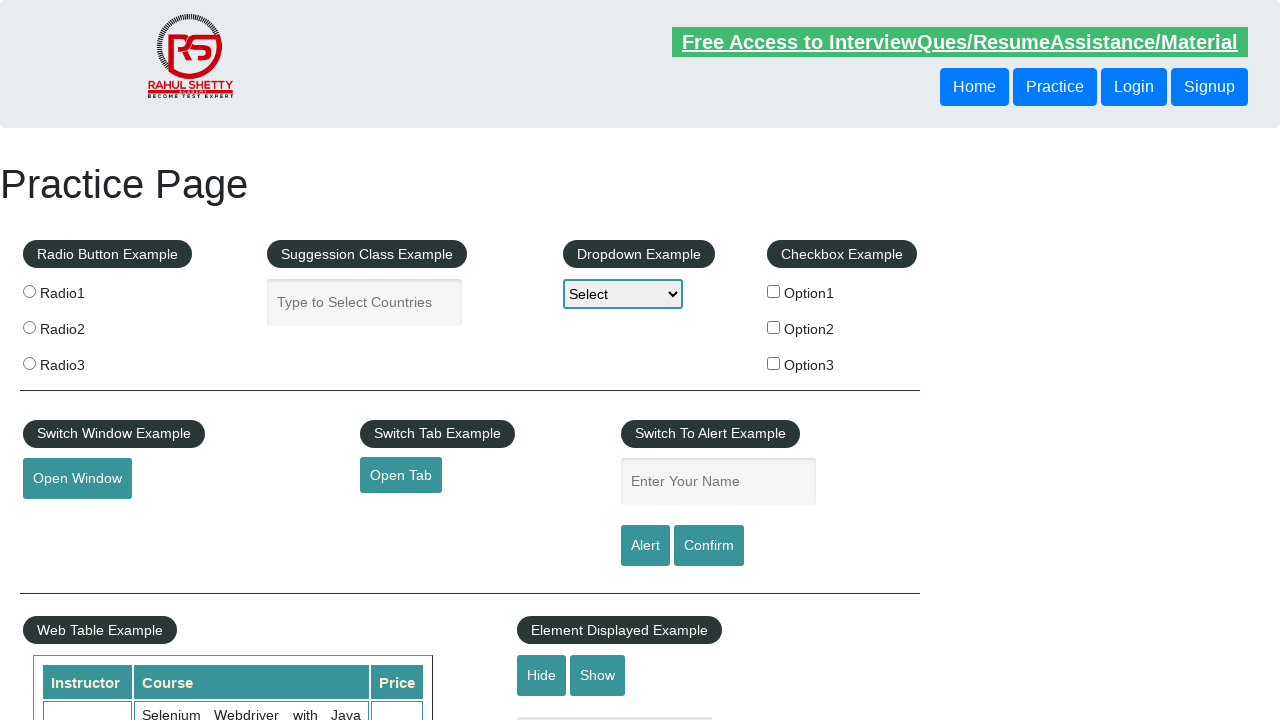

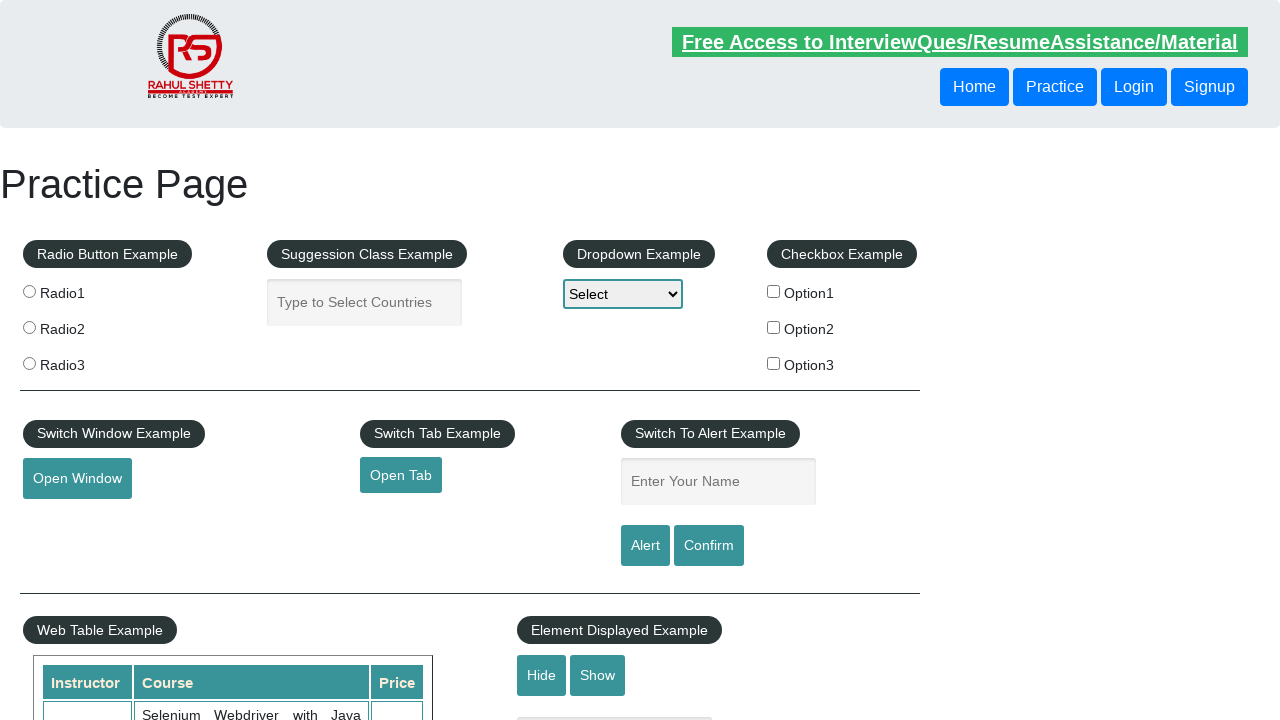